Tests checkbox functionality by navigating to the checkboxes page, clicking a checkbox to check it, and verifying the checkbox becomes selected.

Starting URL: https://the-internet.herokuapp.com/checkboxes

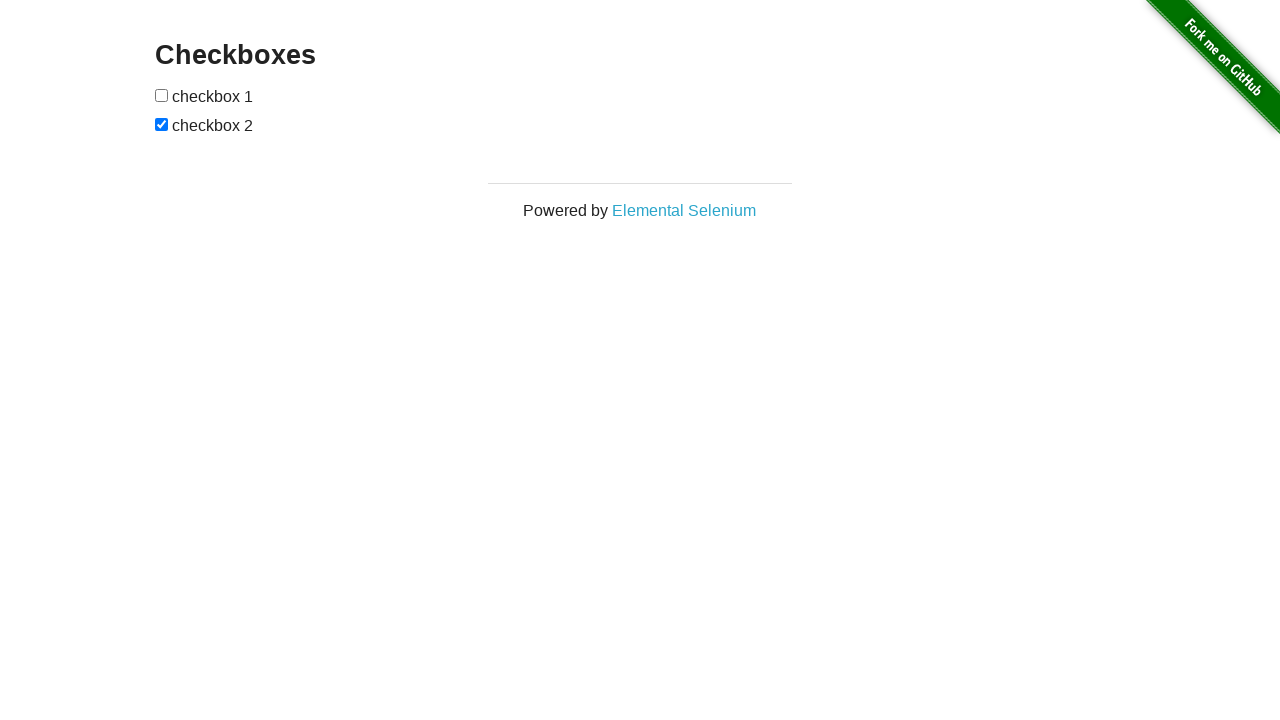

Waited for checkboxes to be visible on the page
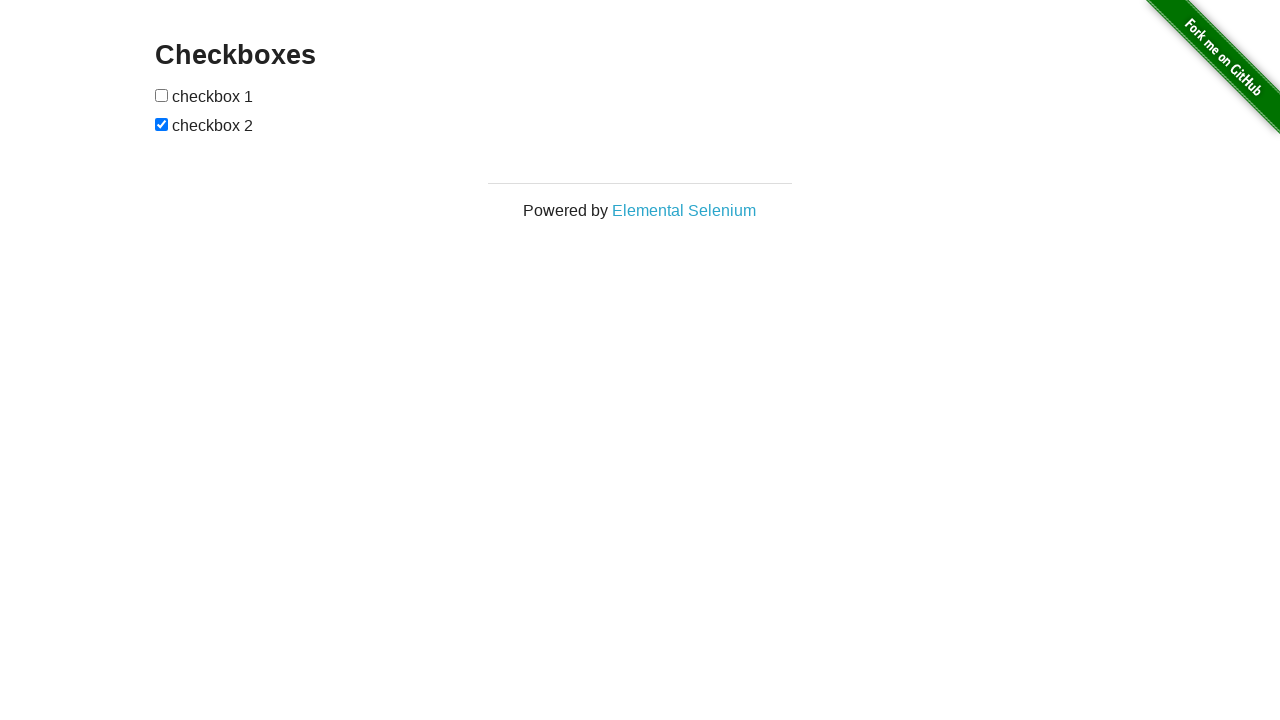

Located the first checkbox element
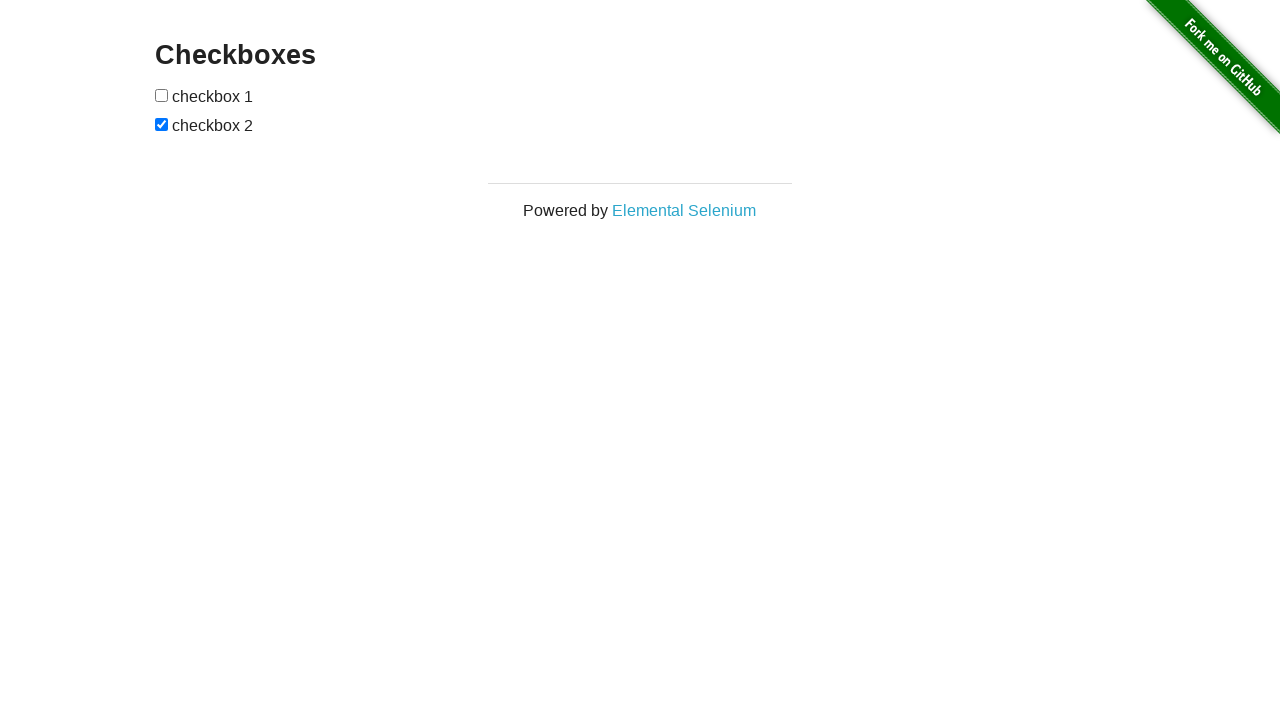

Clicked the checkbox to check it at (162, 95) on input[type='checkbox'] >> nth=0
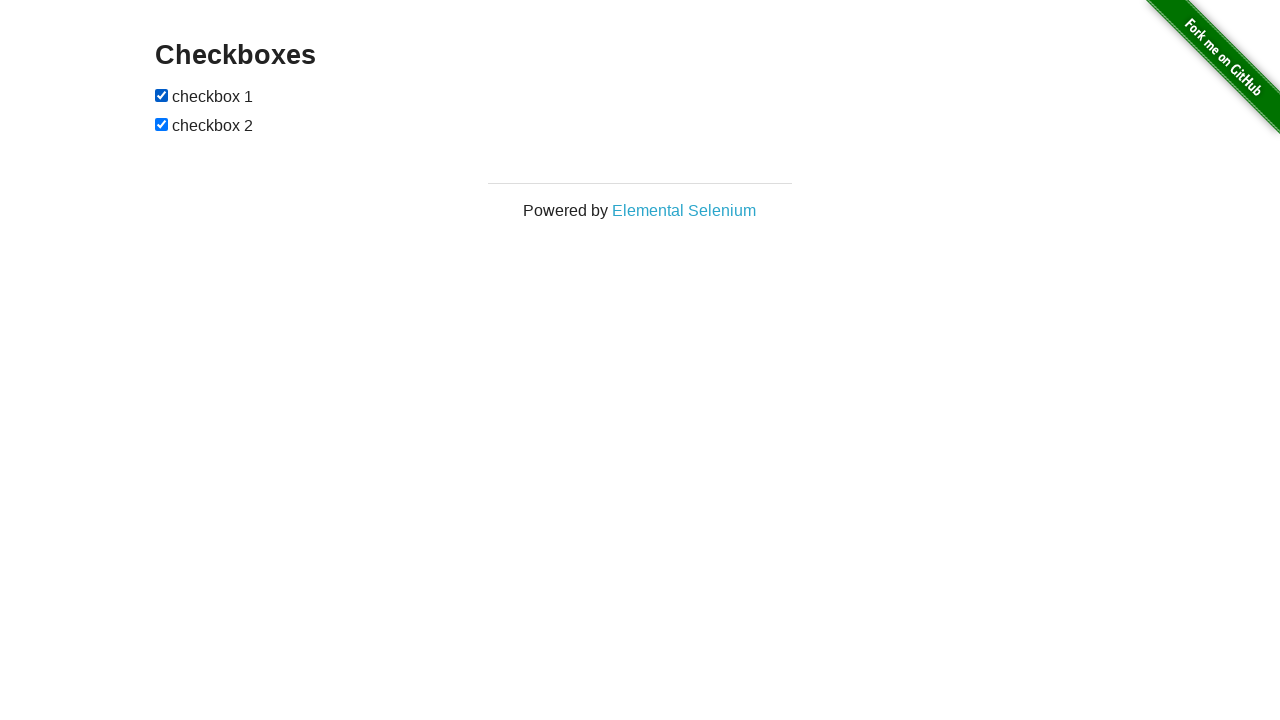

Verified that the checkbox is now checked
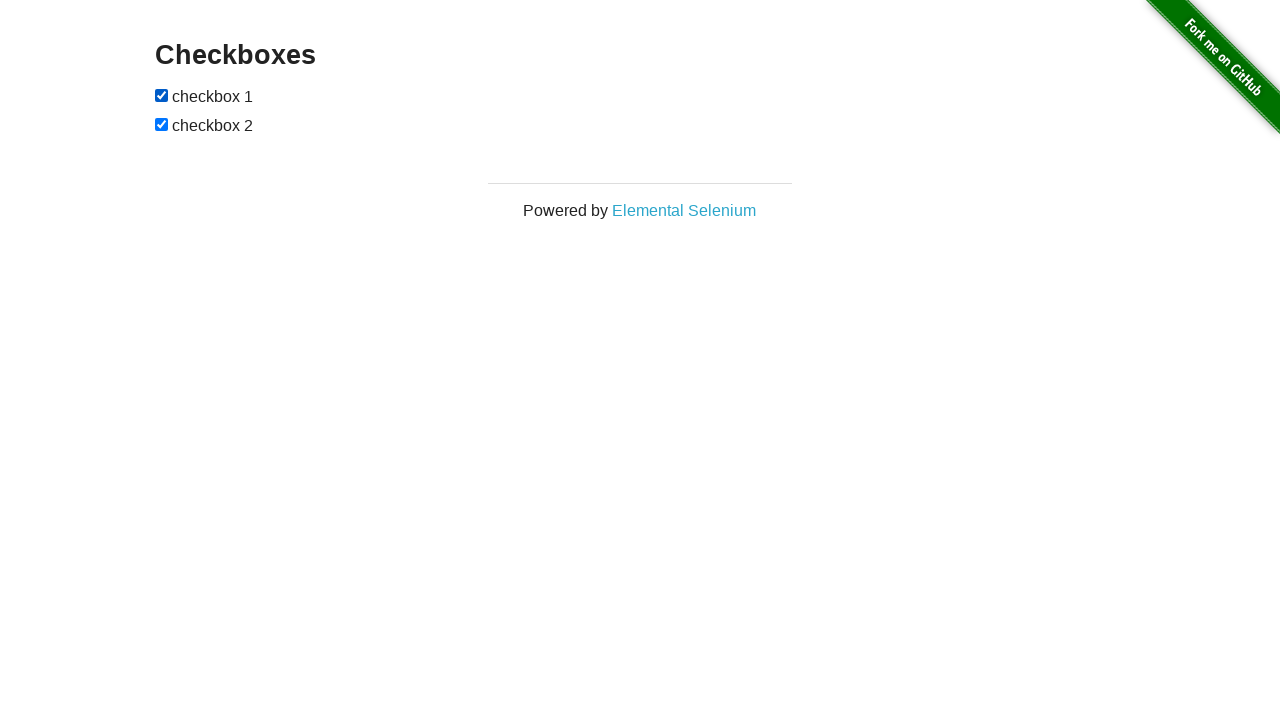

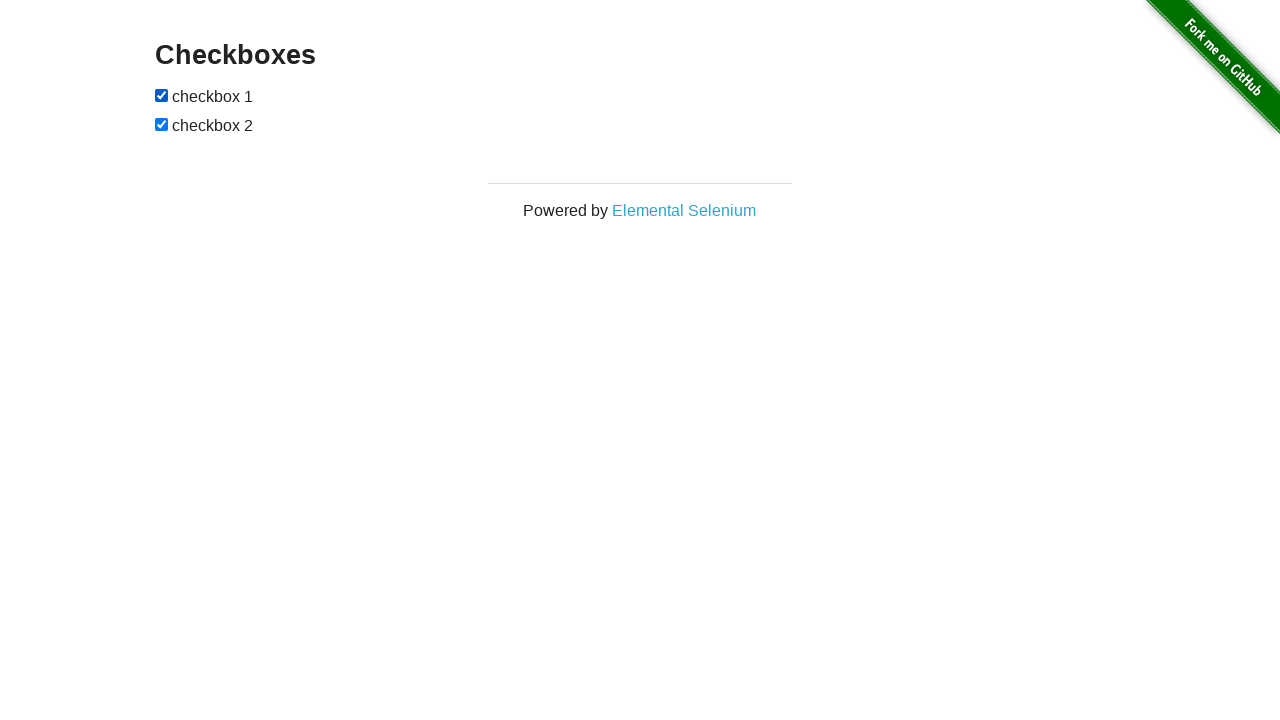